Fills the birthday fields by selecting day, month, and year from dropdown menus

Starting URL: https://www.automationtestinginsider.com/2019/08/student-registration-form.html

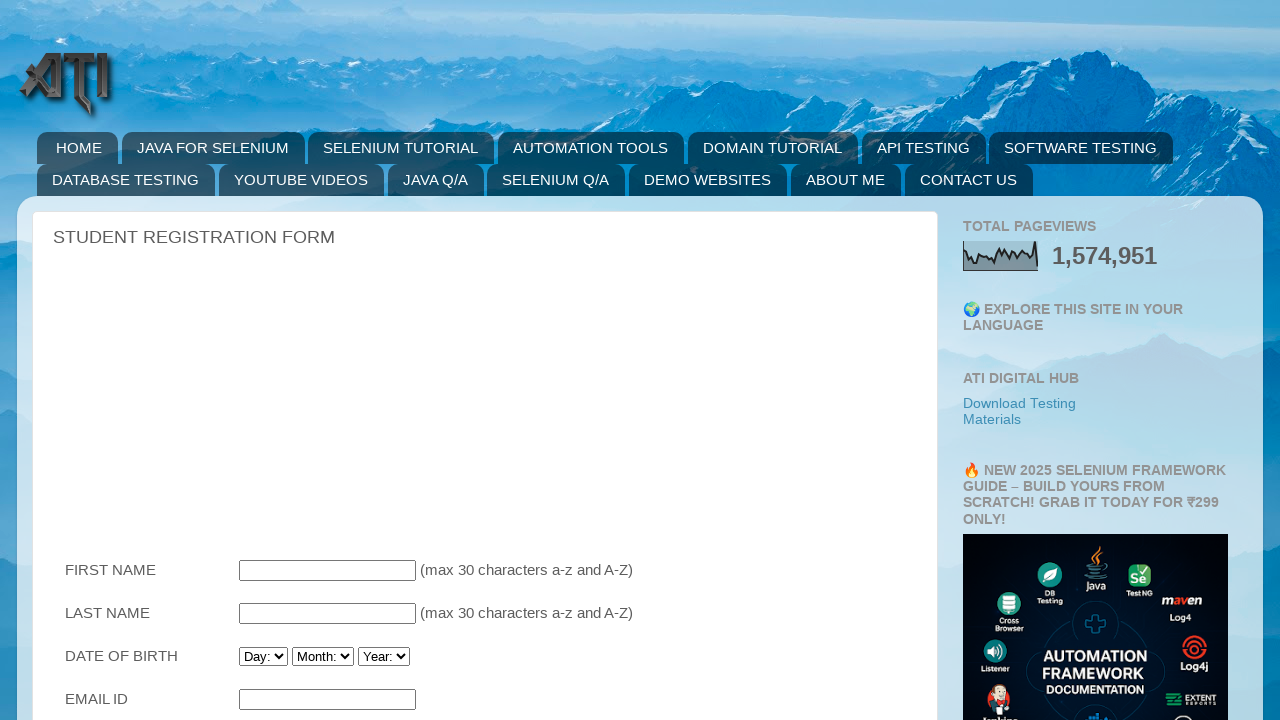

Scrolled to HOBBIES section to ensure birthday fields are visible
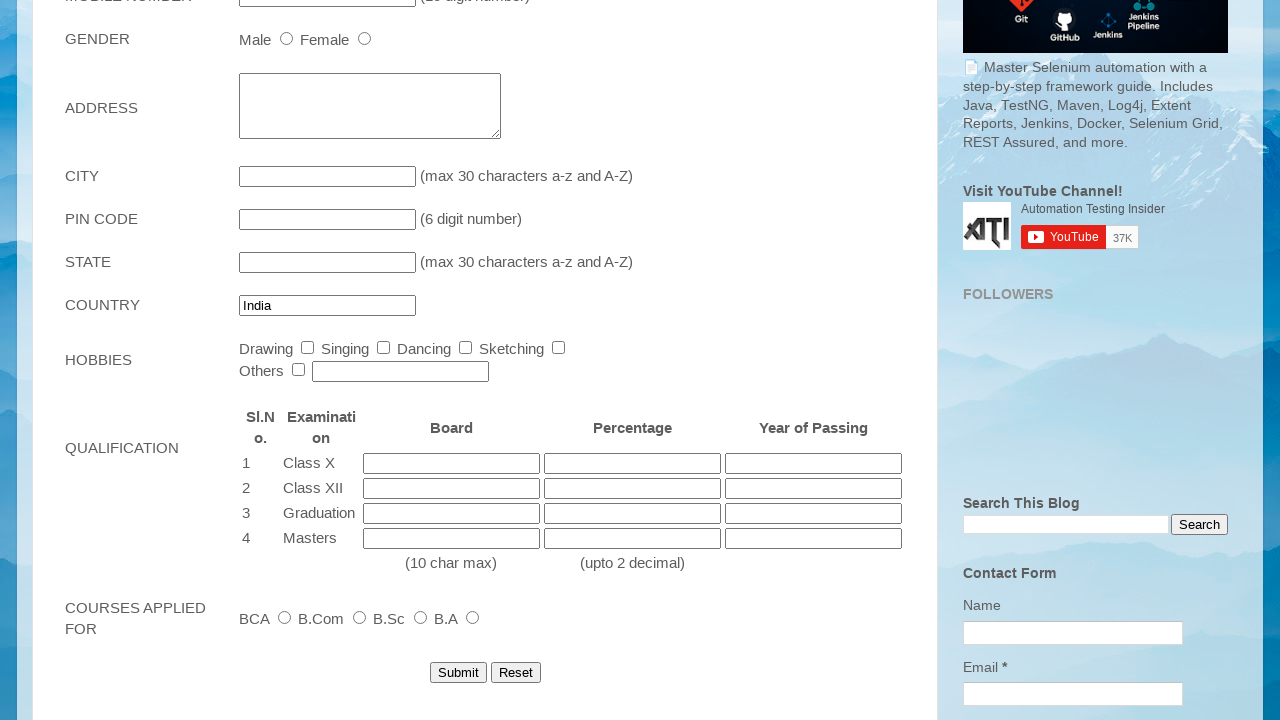

Selected day 15 from birthday day dropdown on //select[@id='Birthday_Day']
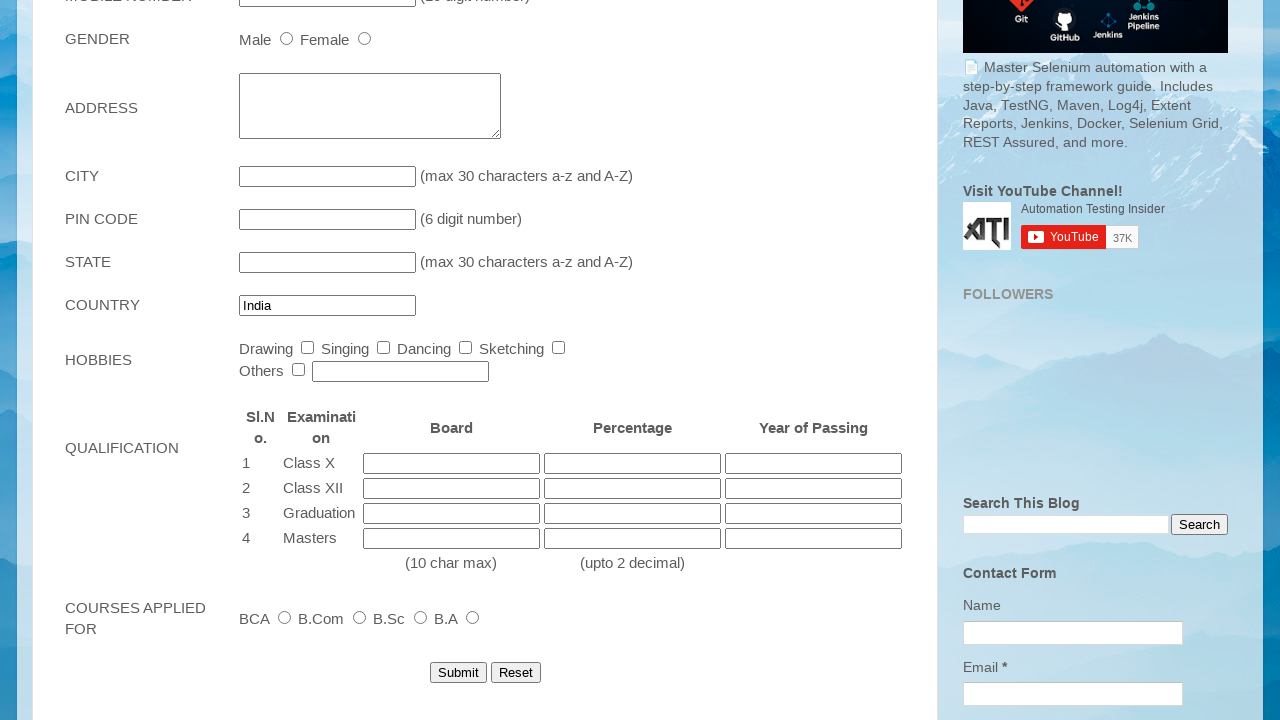

Selected month July (index 6) from birthday month dropdown on //select[@id='Birthday_Month']
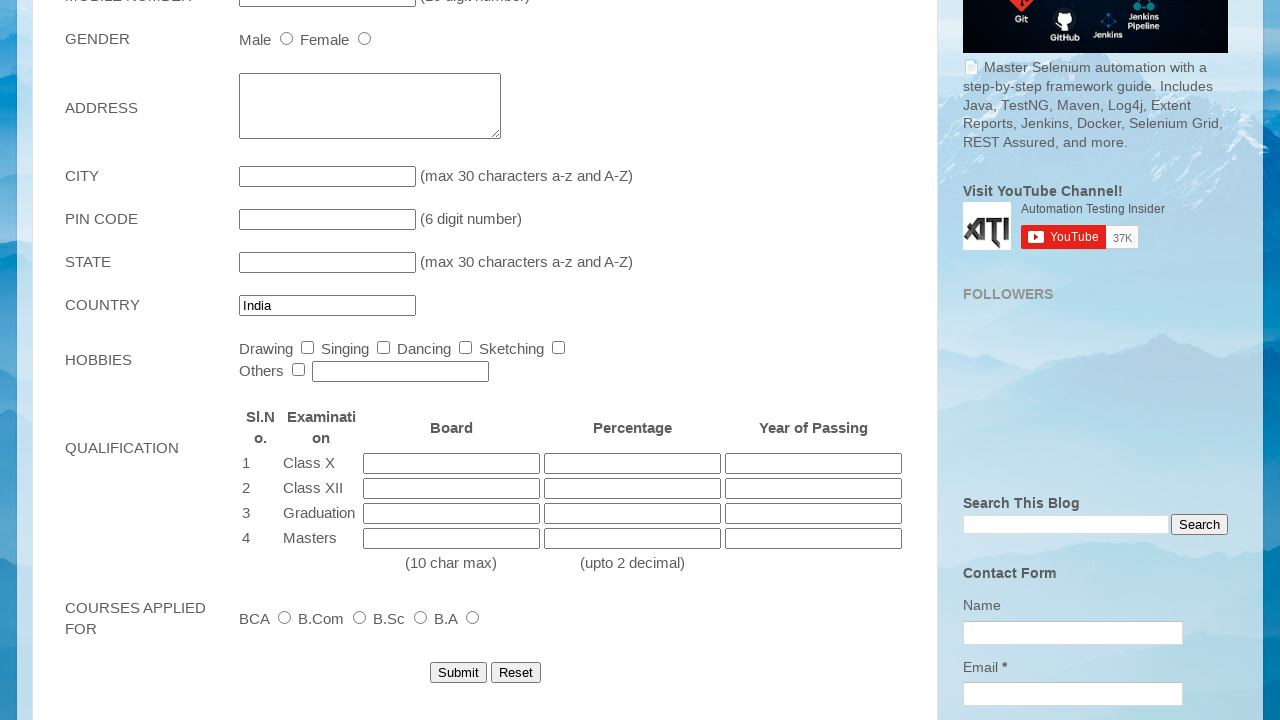

Selected year 2000 from birthday year dropdown on //select[@id='Birthday_Year']
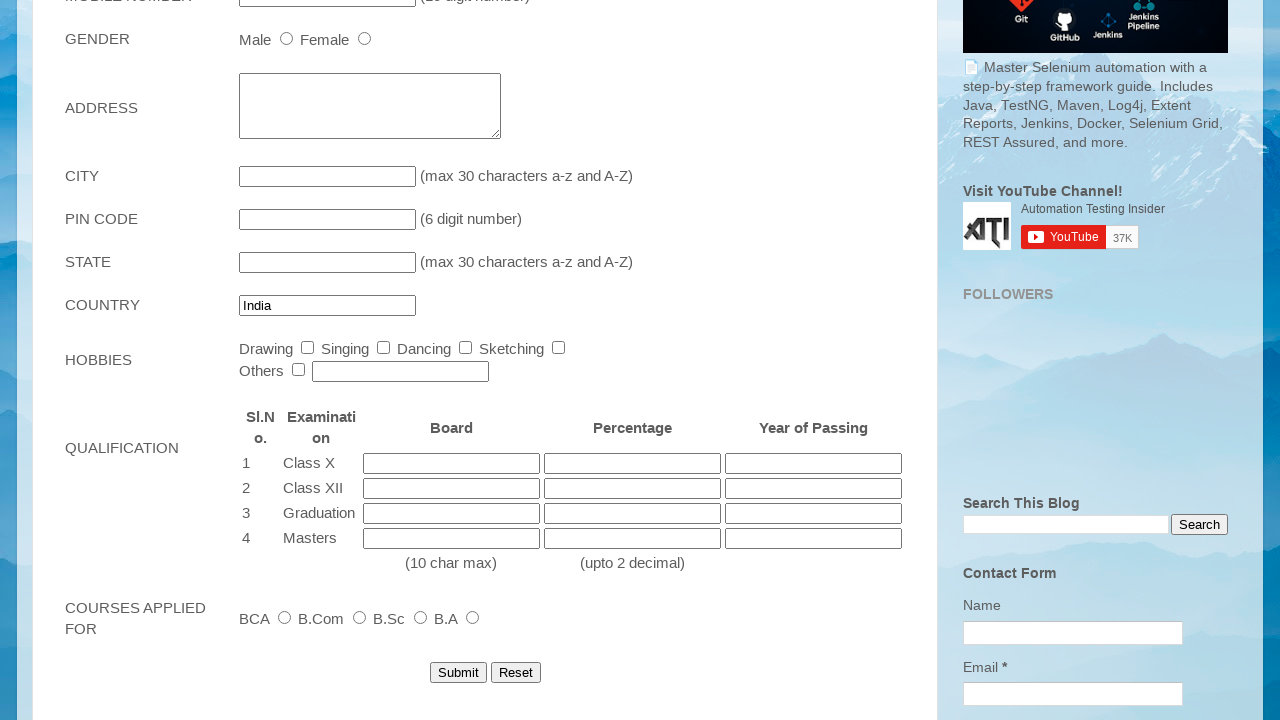

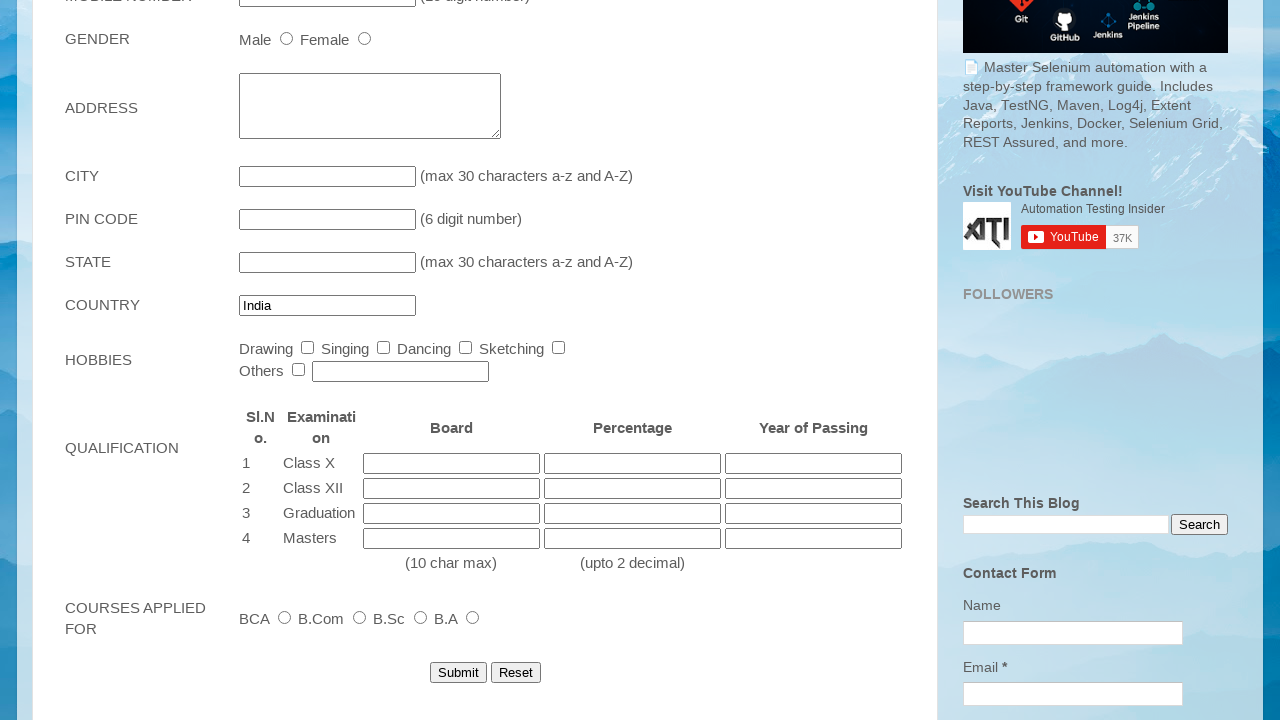